Tests Google Translate by entering Lorem Ipsum text into the source text area and waiting for the translation interface to be ready.

Starting URL: https://translate.google.com/

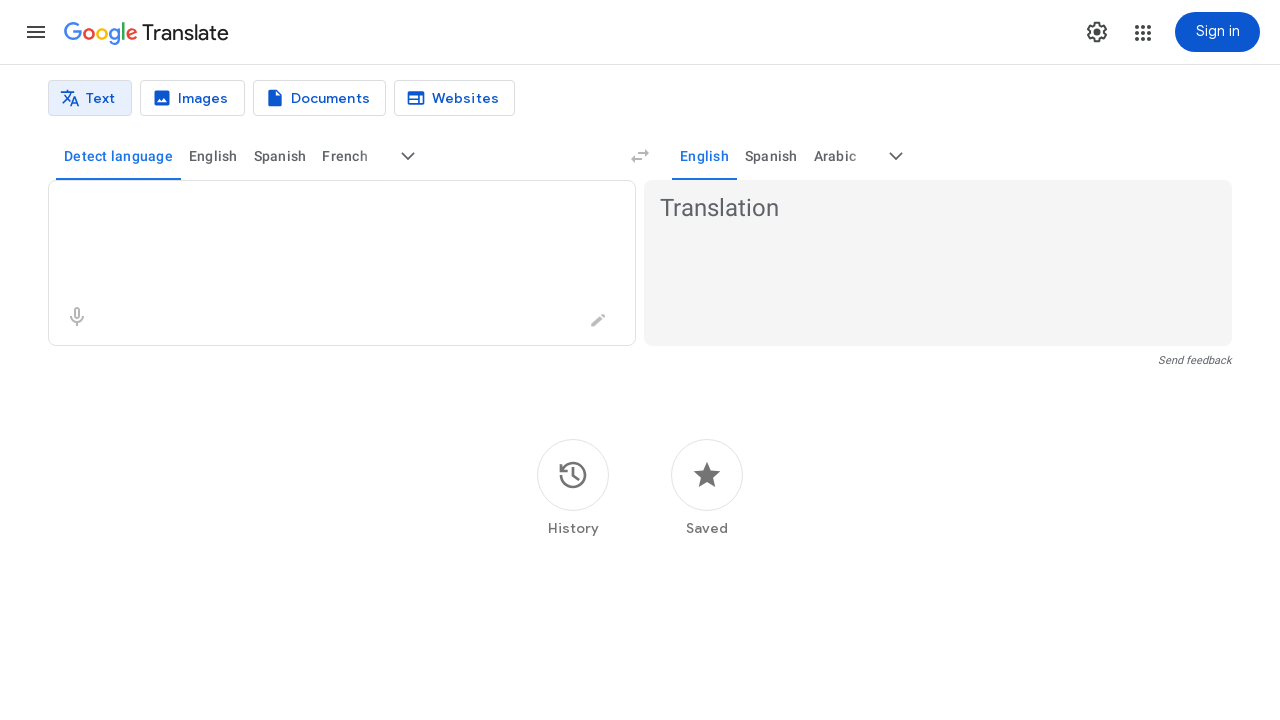

Waited for Google Translate page to fully load (networkidle)
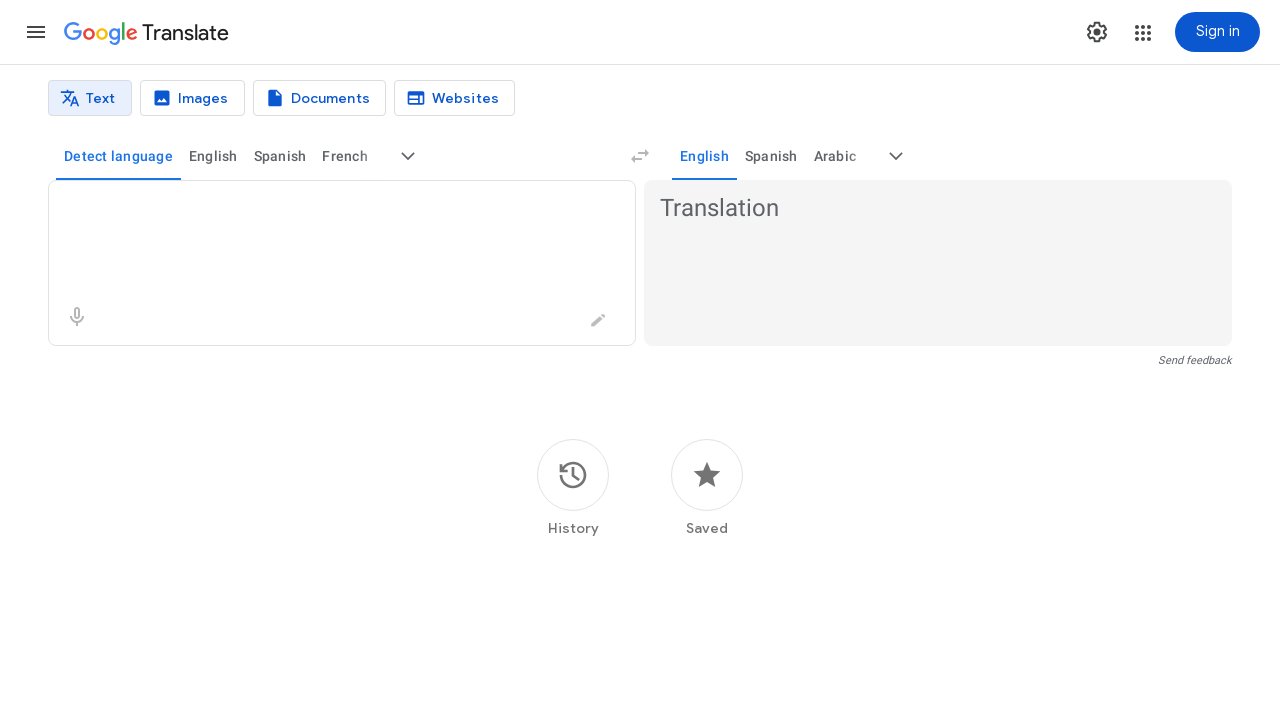

Filled source text area with Lorem Ipsum text on textarea[aria-label='Source text']
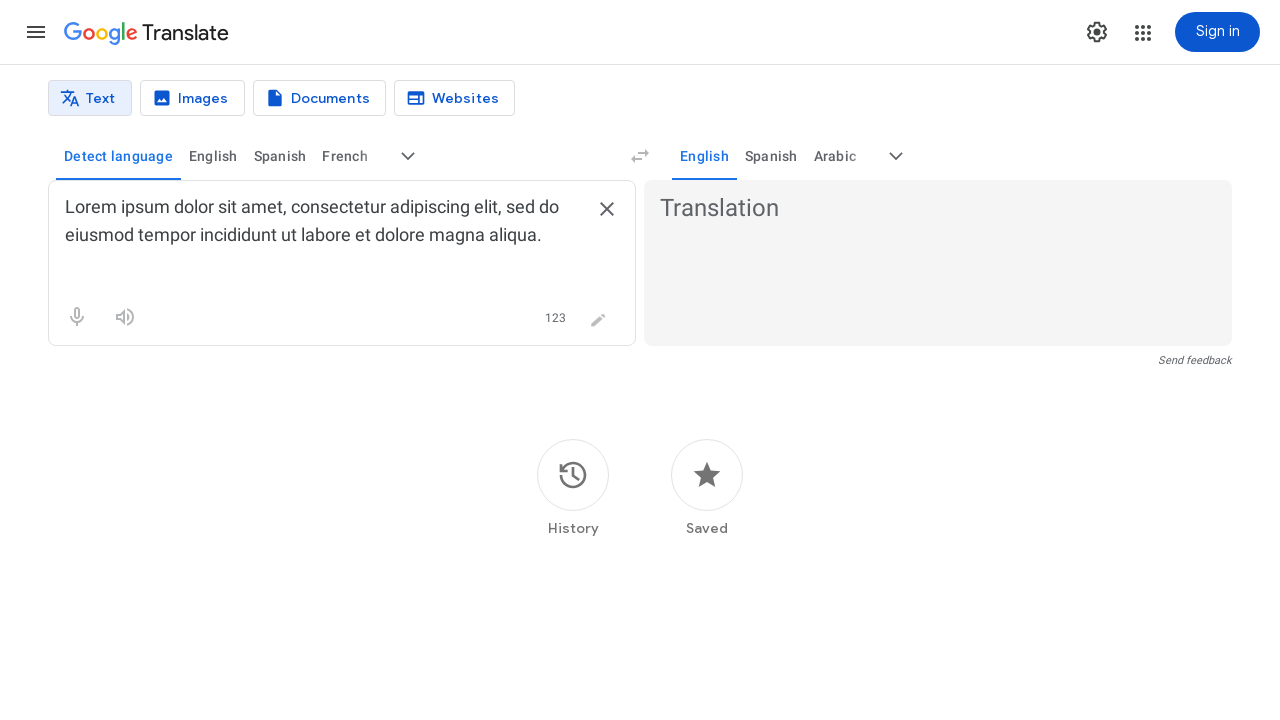

Translation results appeared in the interface
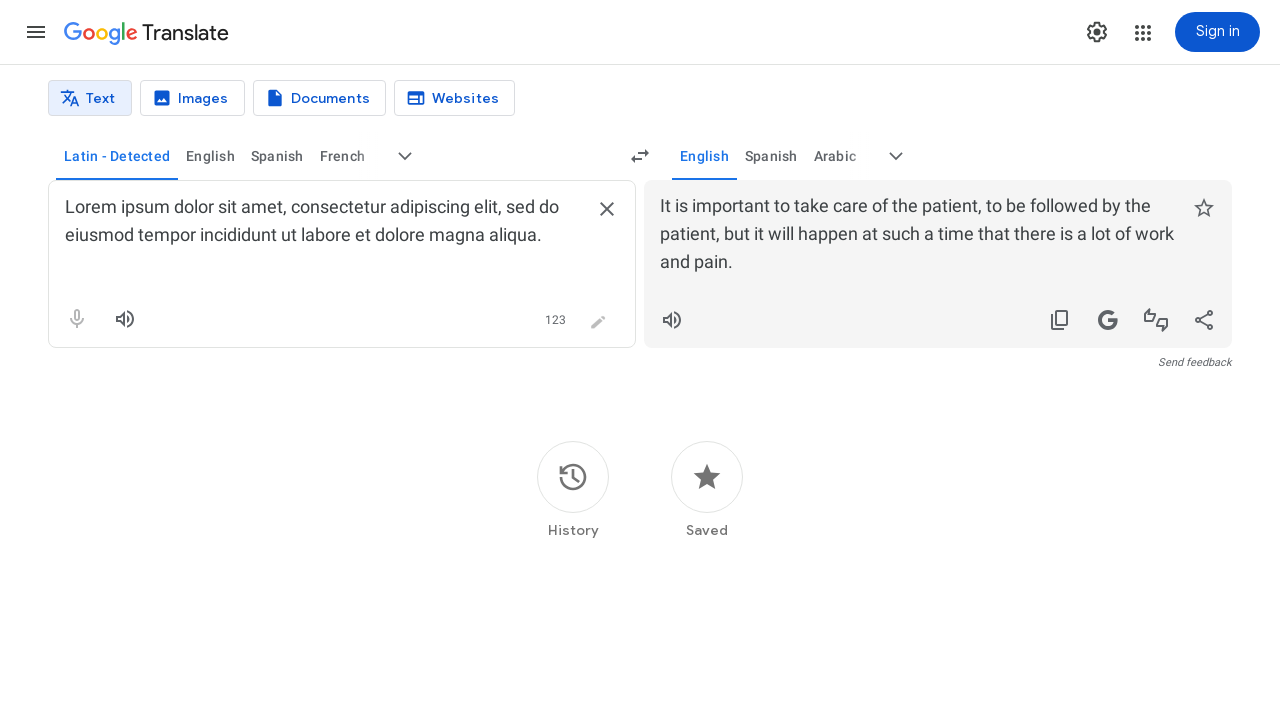

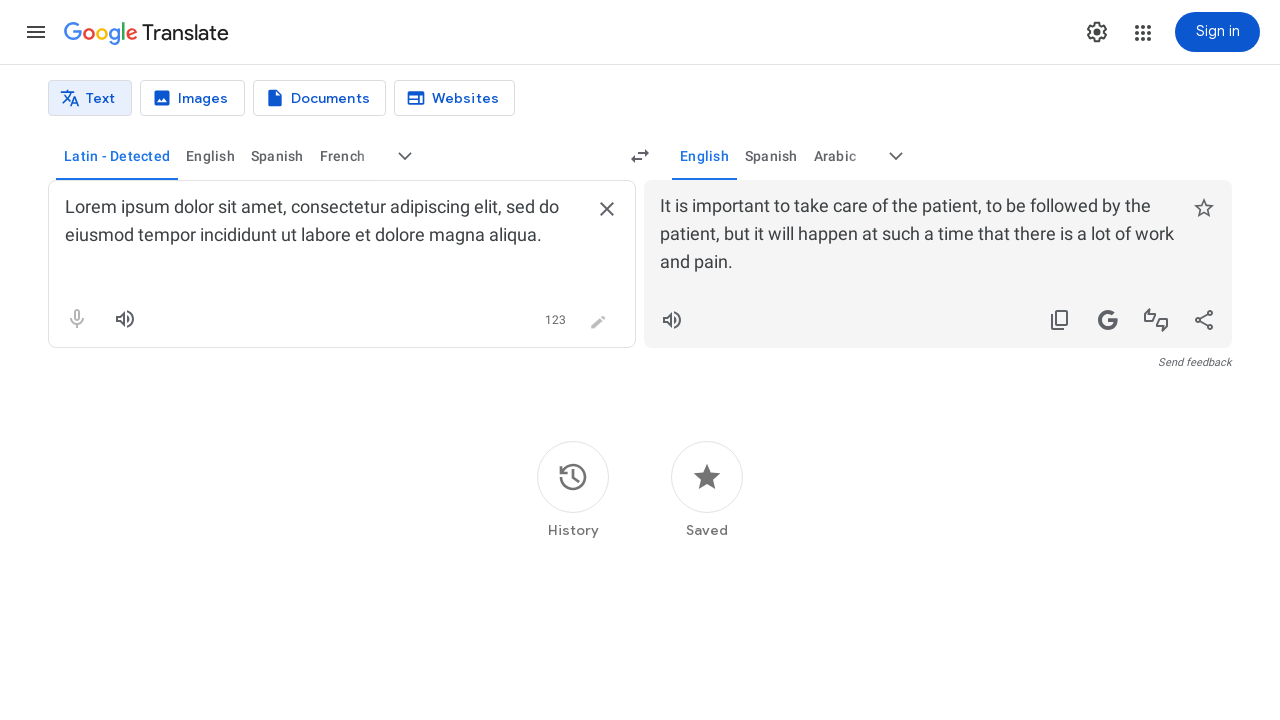